Tests complete checkout flow by adding an item to cart, navigating to cart, filling order form with shipping and payment details, and completing purchase

Starting URL: https://www.demoblaze.com/

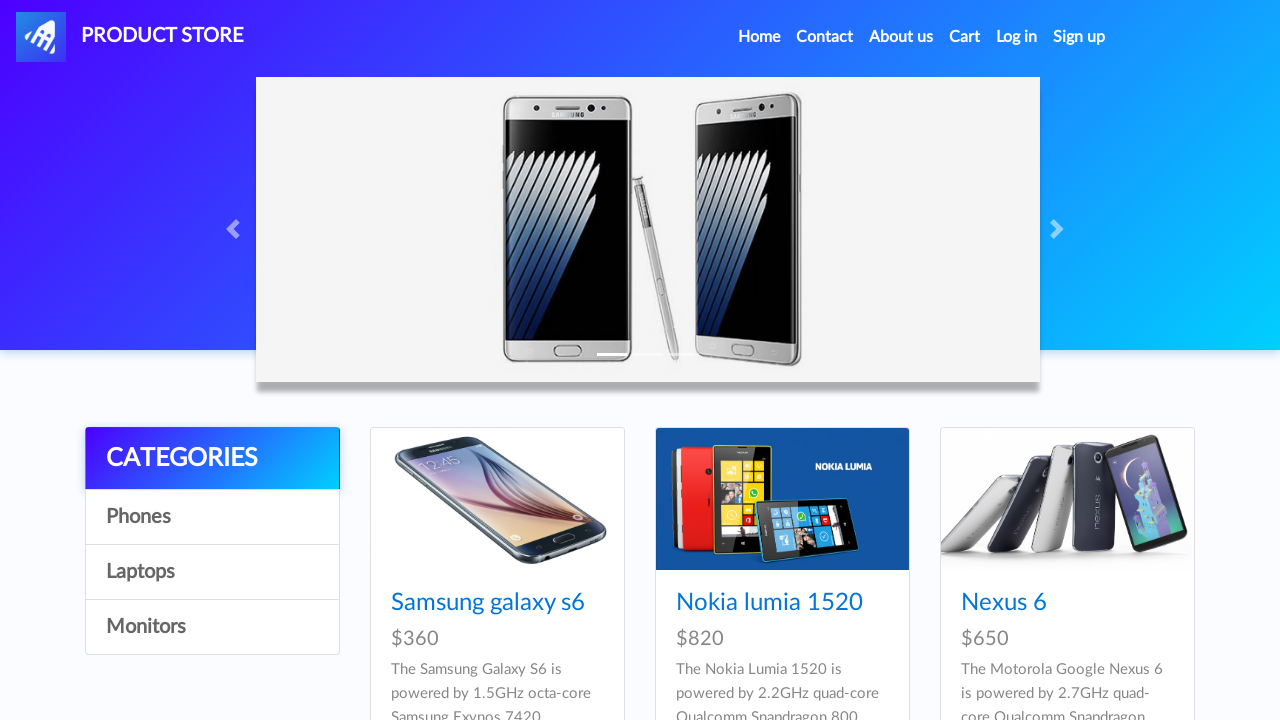

Set up dialog handler for alerts
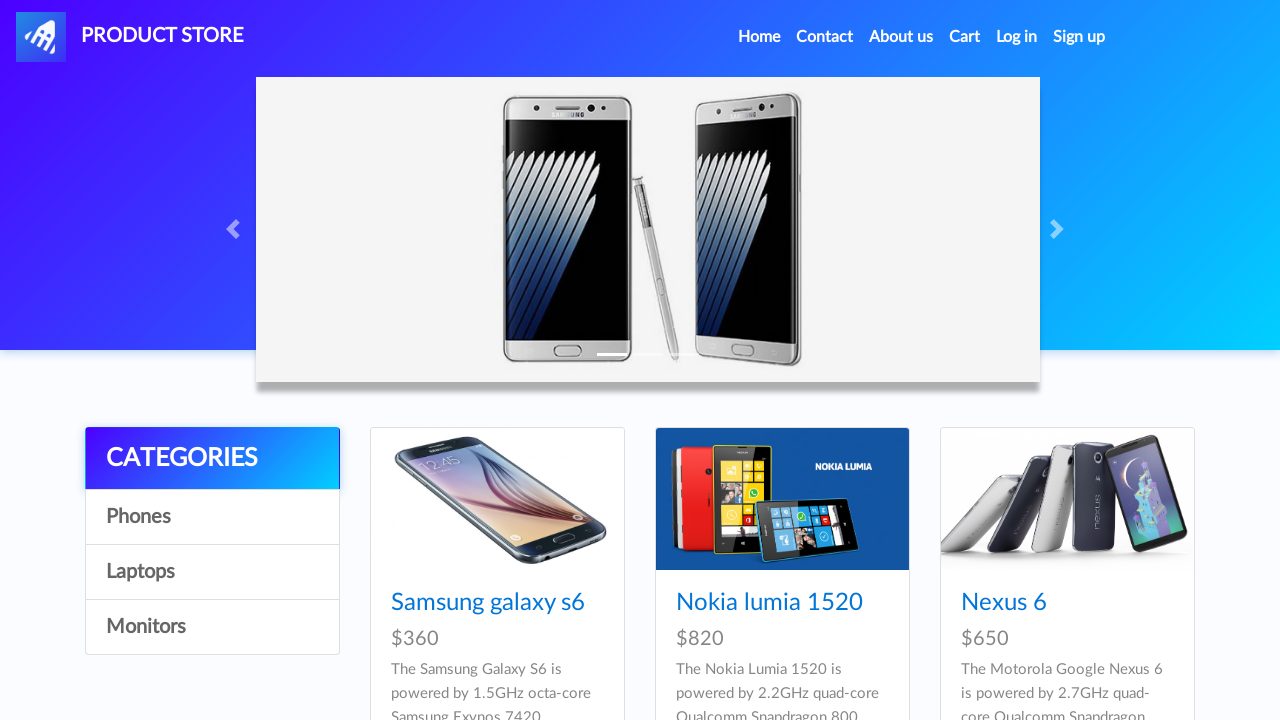

Waited for first product image to load
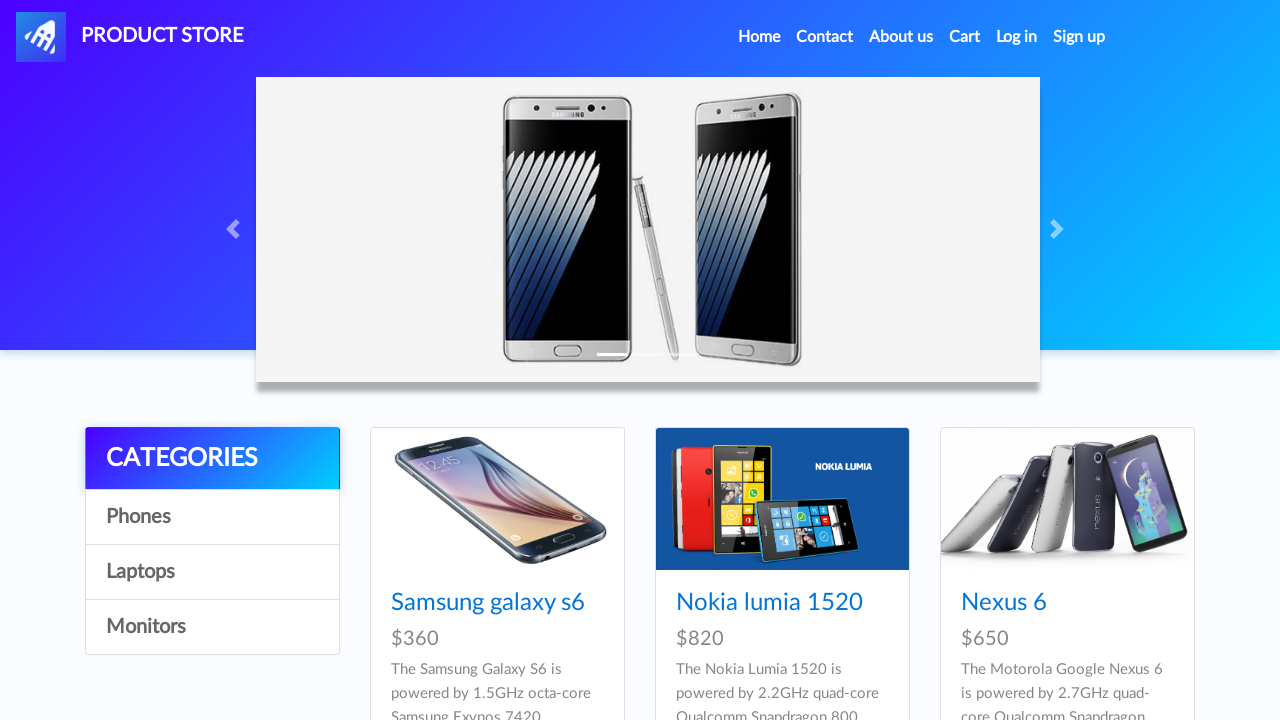

Clicked on first product image at (497, 499) on .card-img-top
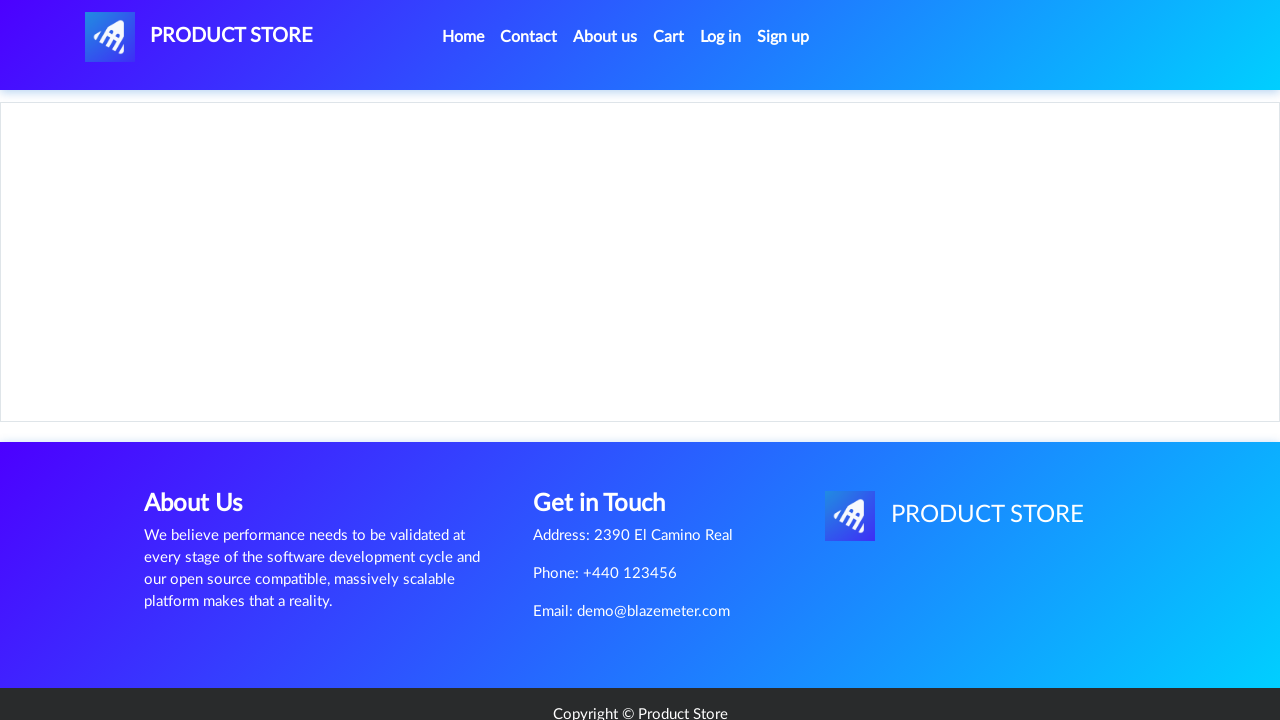

Waited 2 seconds for product page to load
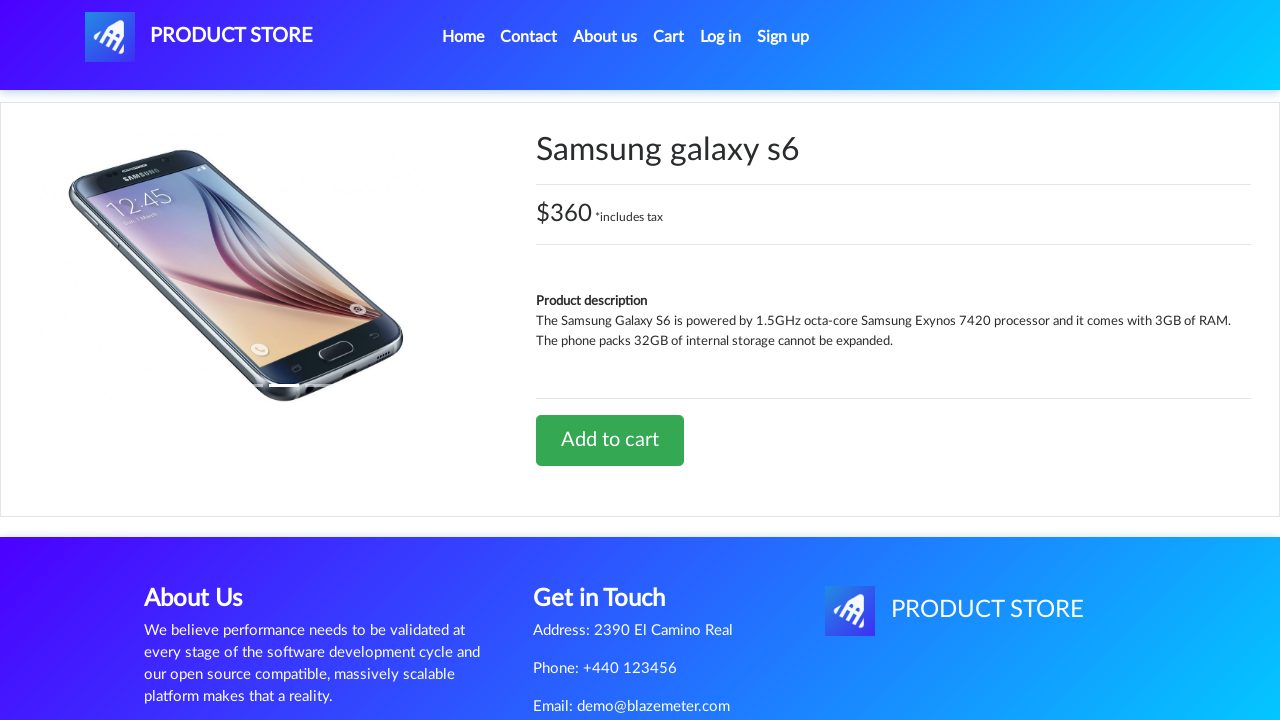

Clicked Add to Cart button at (610, 440) on #tbodyid > div.row > div > a
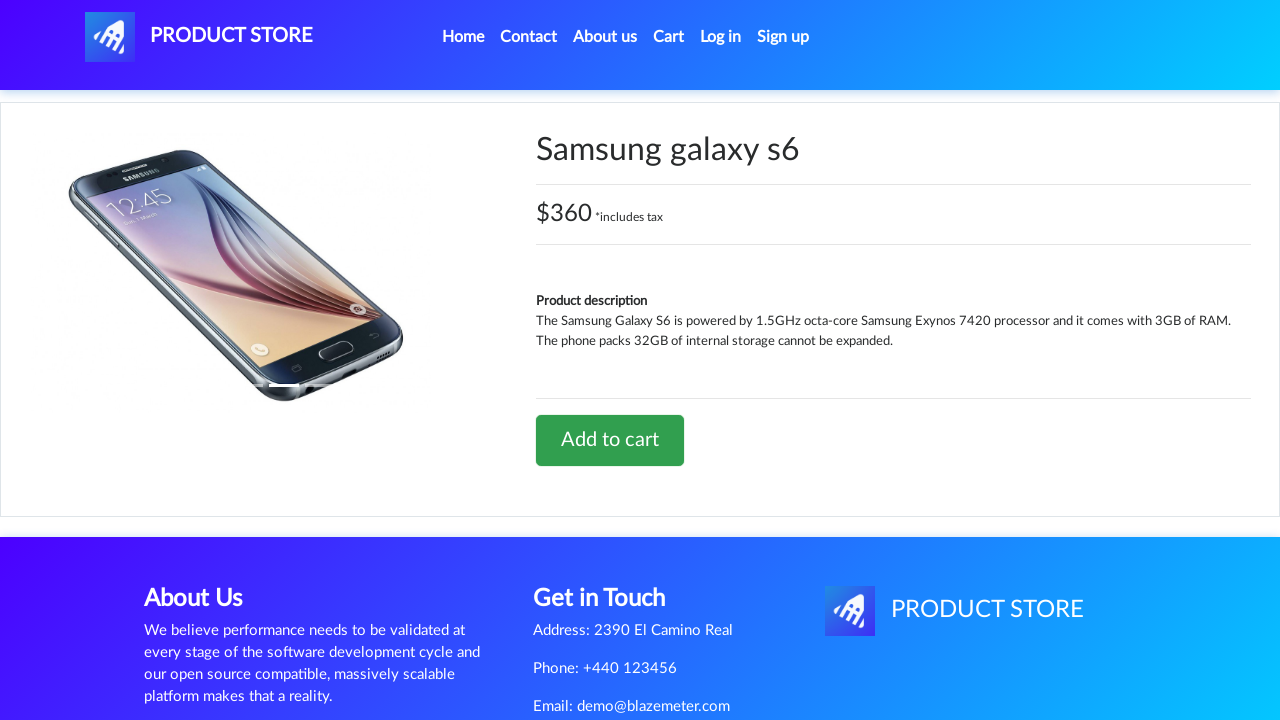

Waited 3 seconds for item to be added to cart
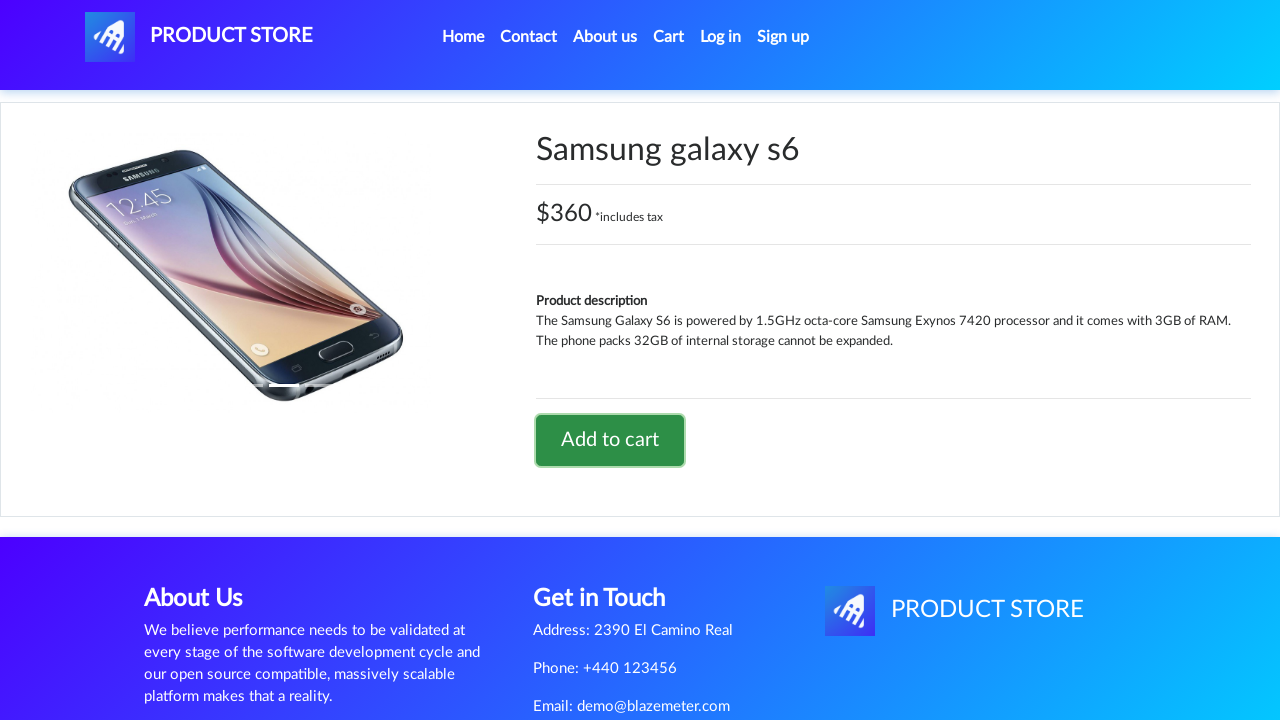

Clicked Cart link to navigate to cart page at (669, 37) on #cartur
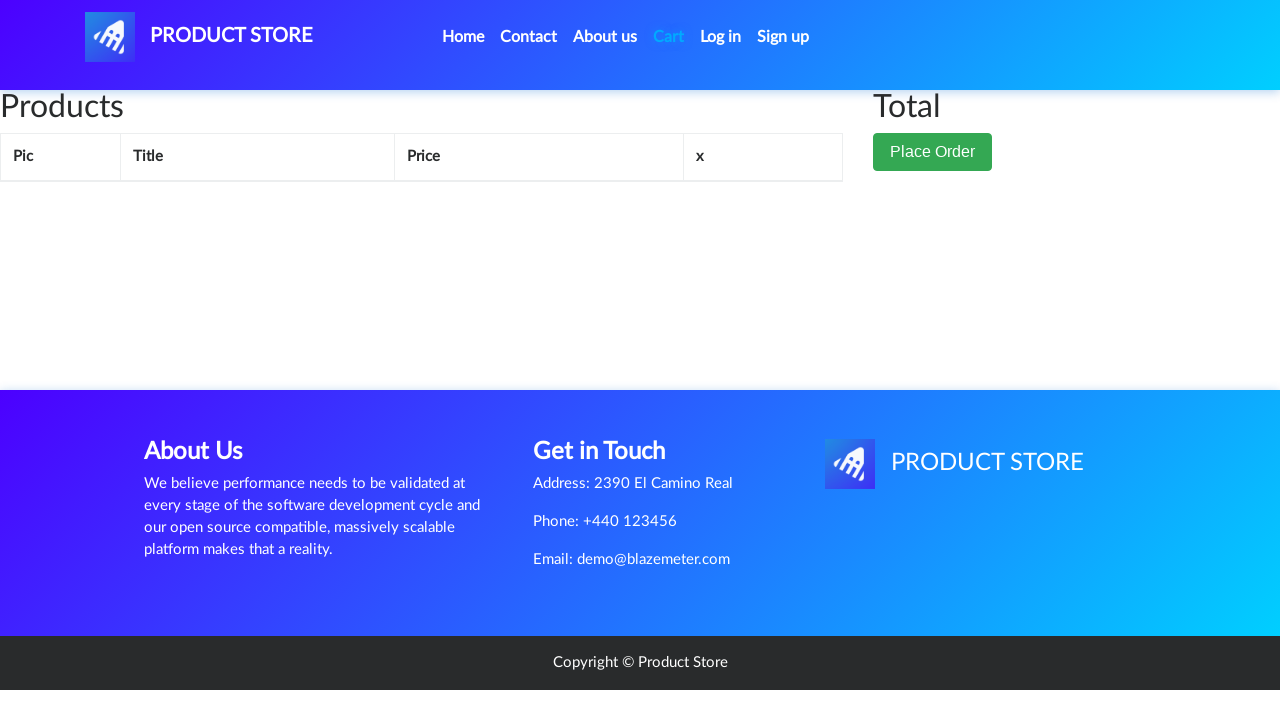

Waited 3 seconds for cart page to load
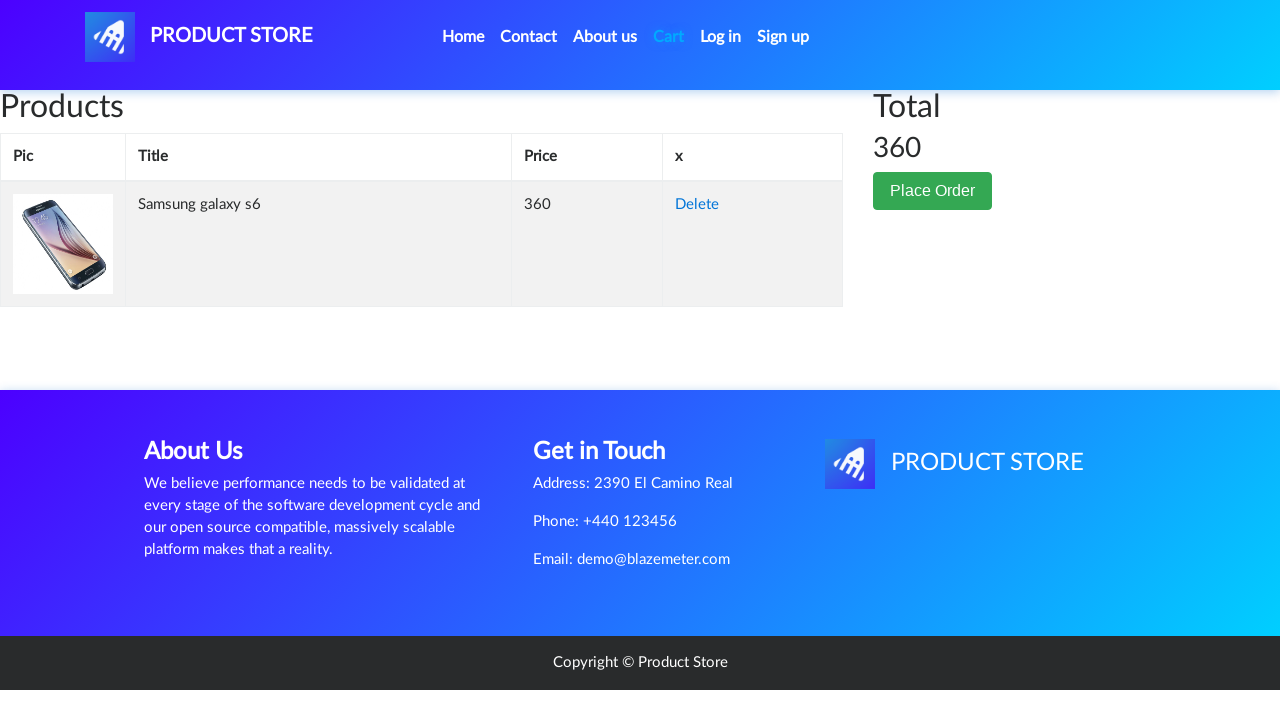

Clicked Place Order button at (933, 191) on #page-wrapper > div > div.col-lg-1 > button
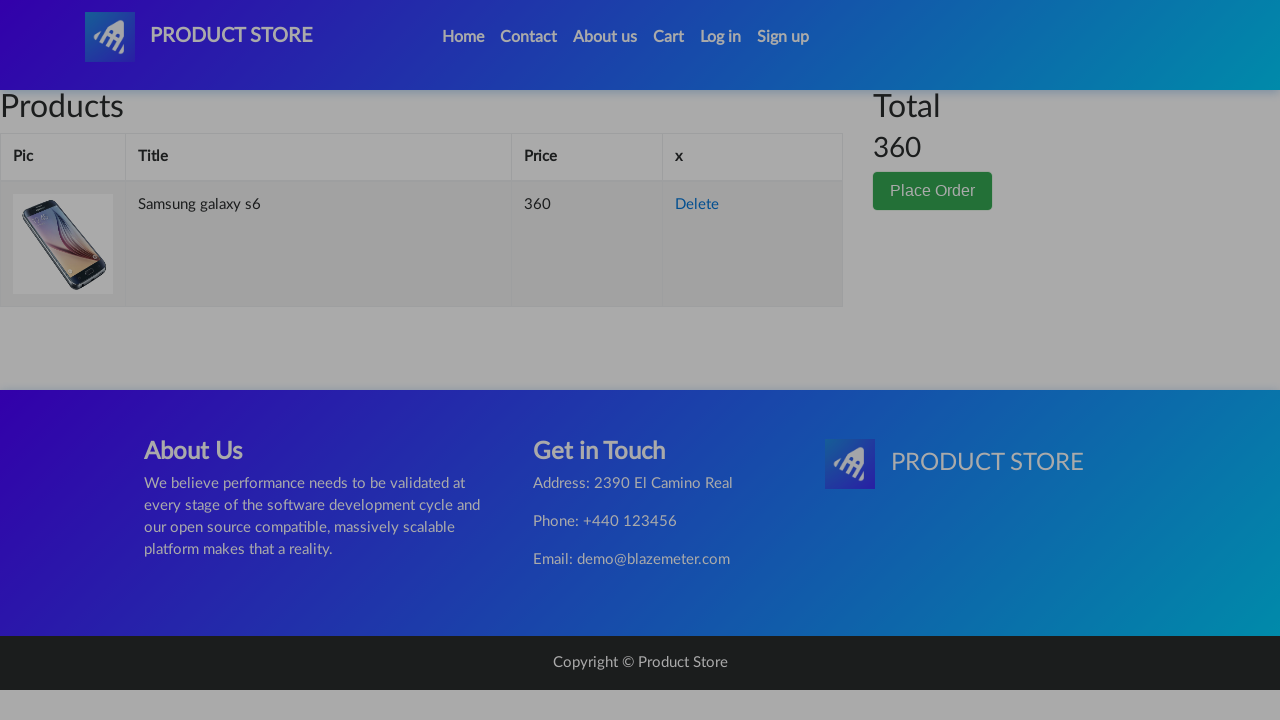

Waited 2 seconds for order form to appear
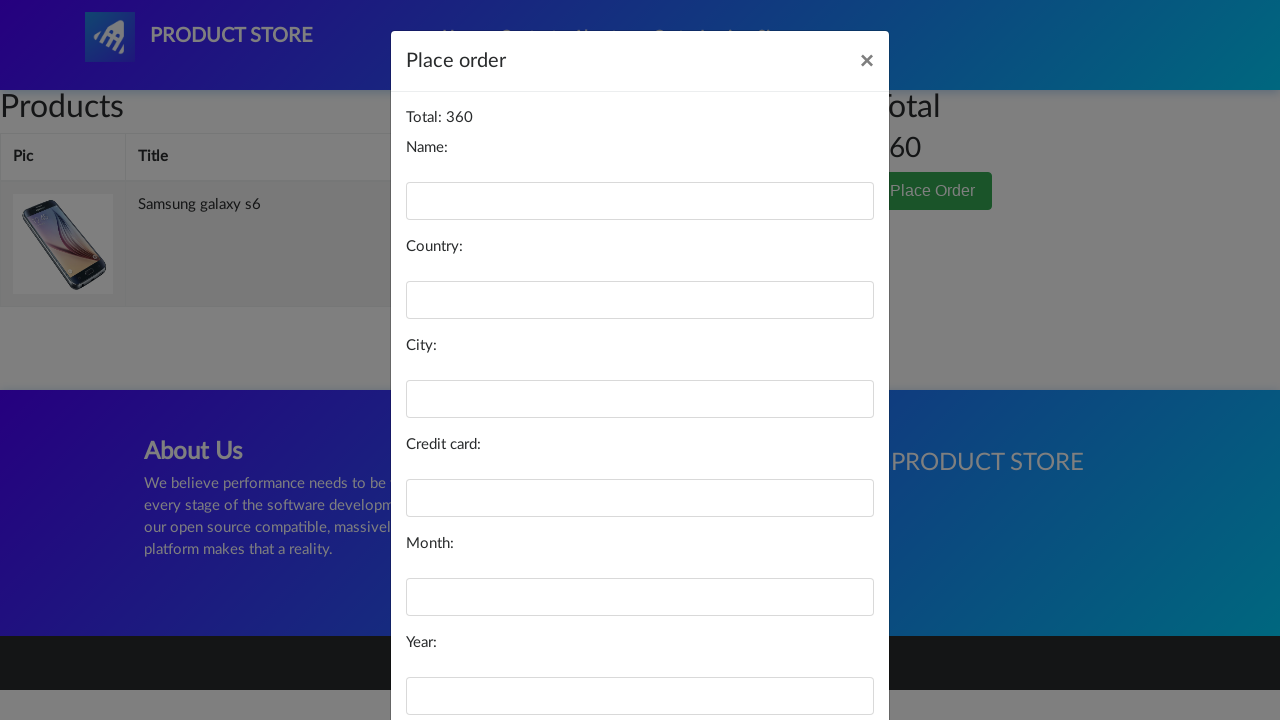

Filled name field with 'testcustomer847' on #name
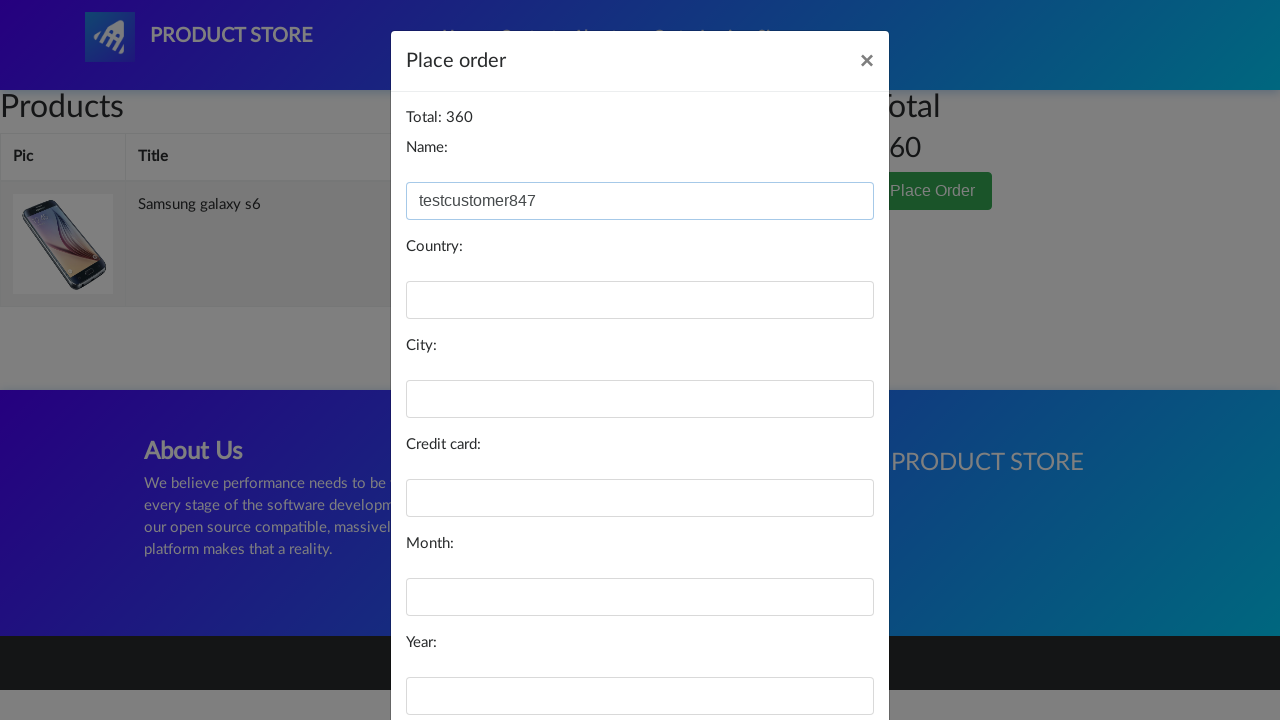

Filled country field with 'Jordan' on #country
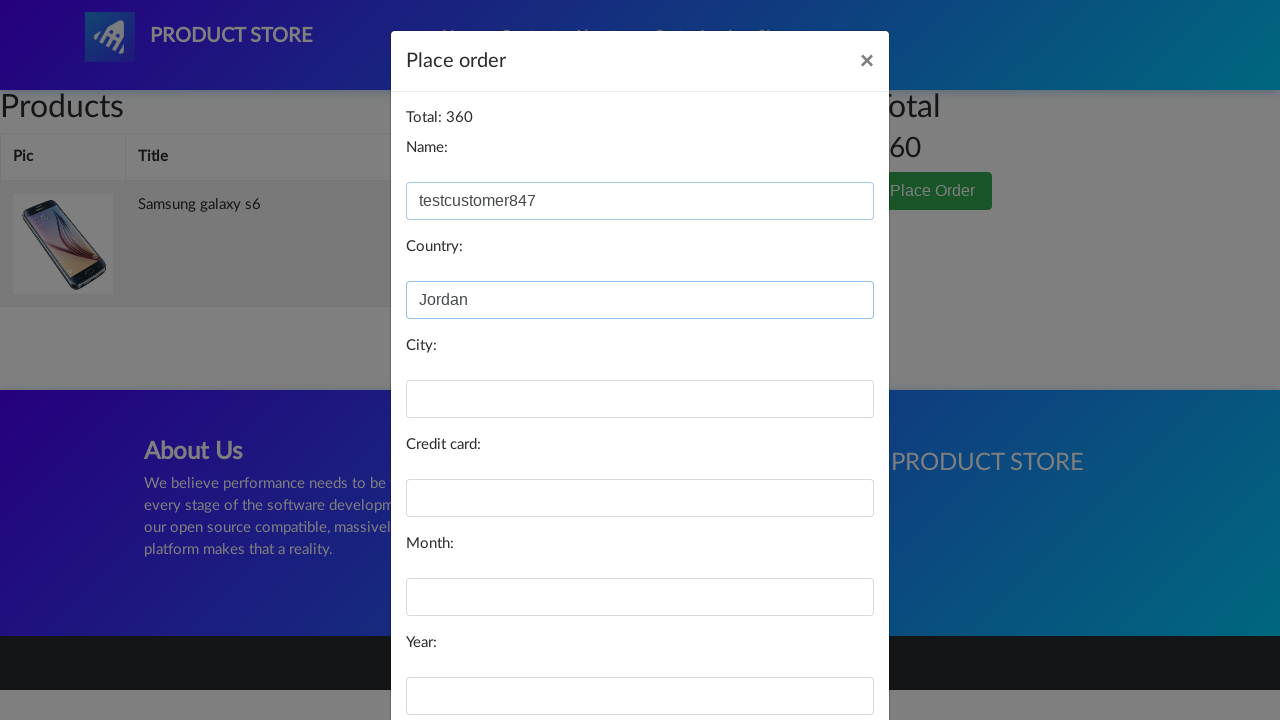

Filled city field with 'Amman' on #city
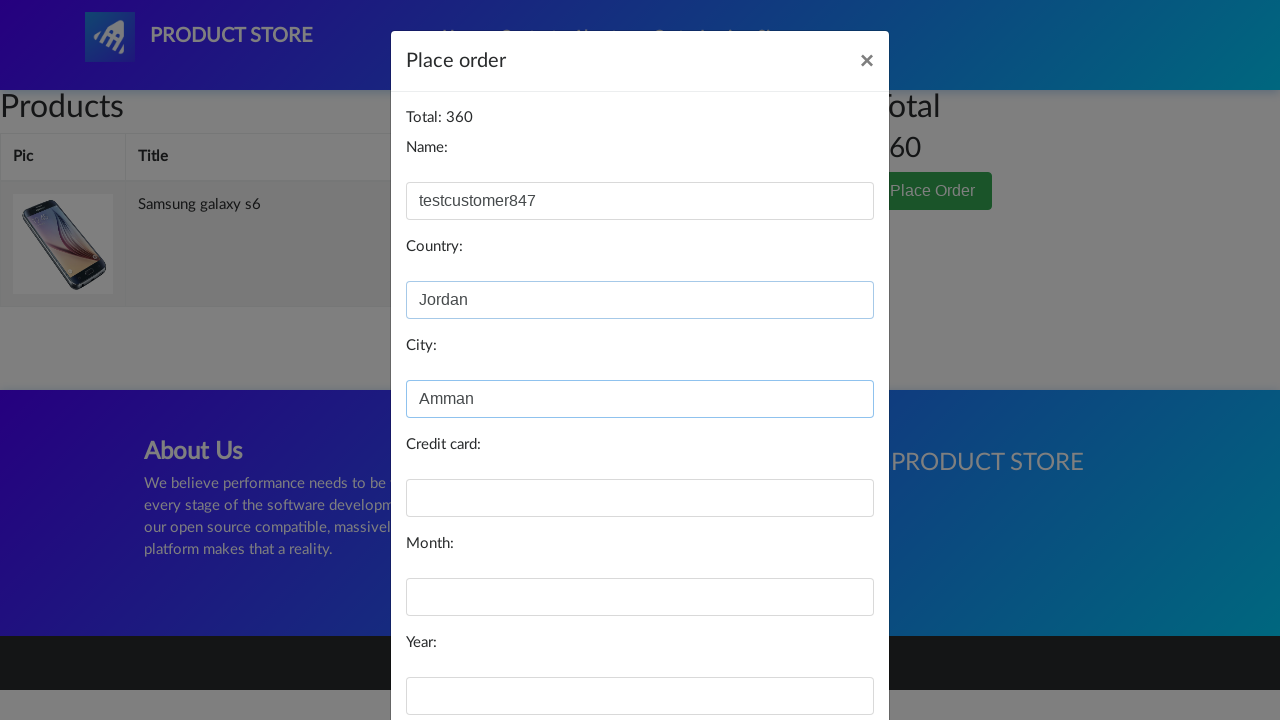

Filled credit card field with test card number on #card
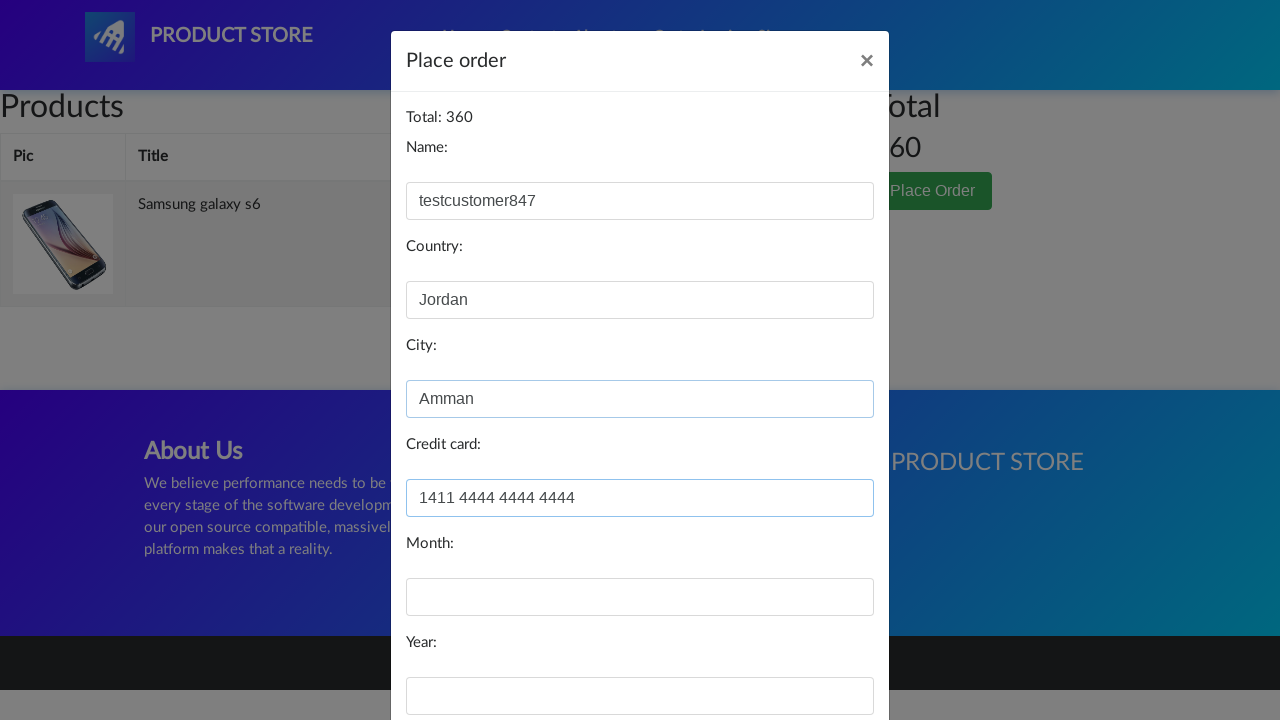

Filled month field with '06' on #month
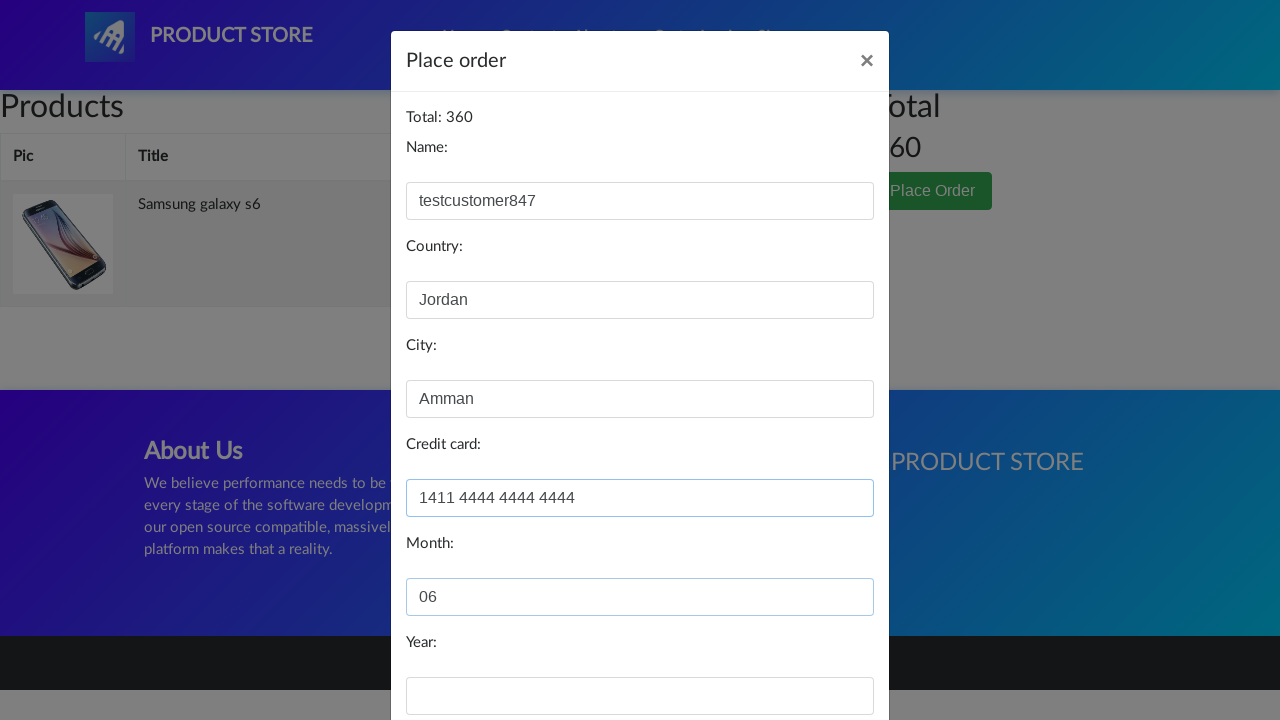

Filled year field with '2026' on #year
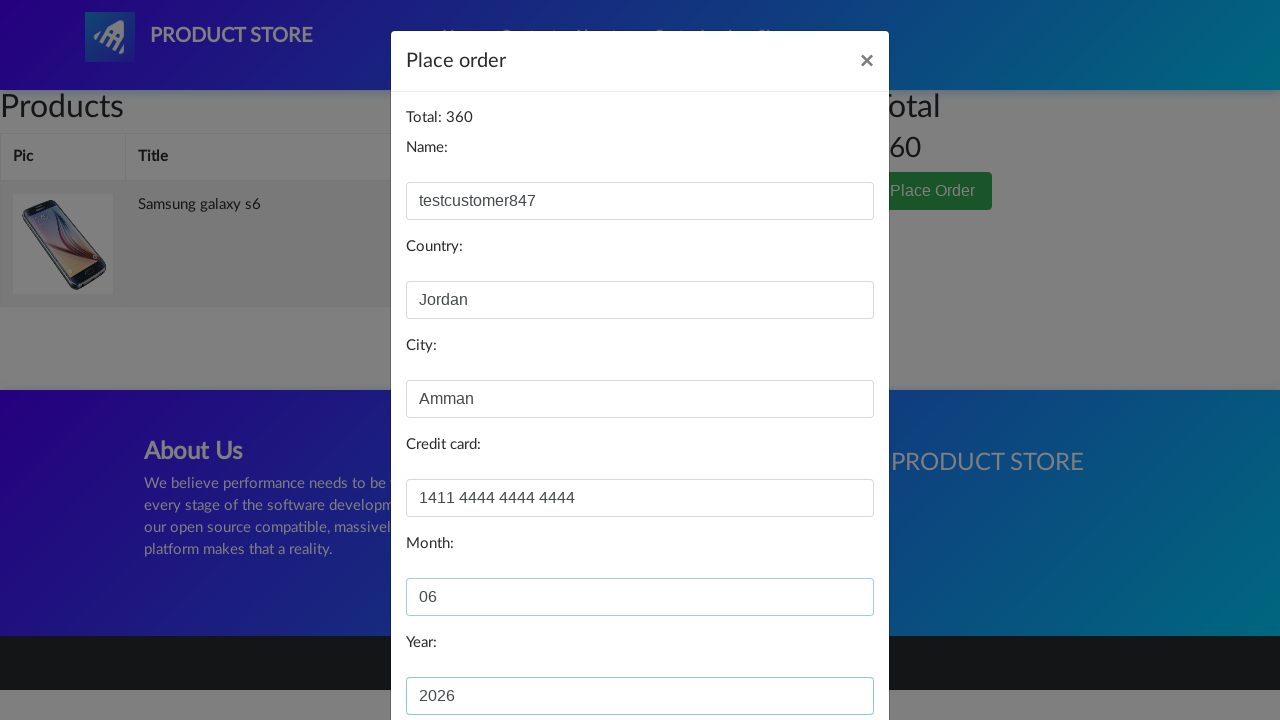

Clicked Purchase button to complete checkout at (823, 655) on #orderModal > div > div > div.modal-footer > button.btn.btn-primary
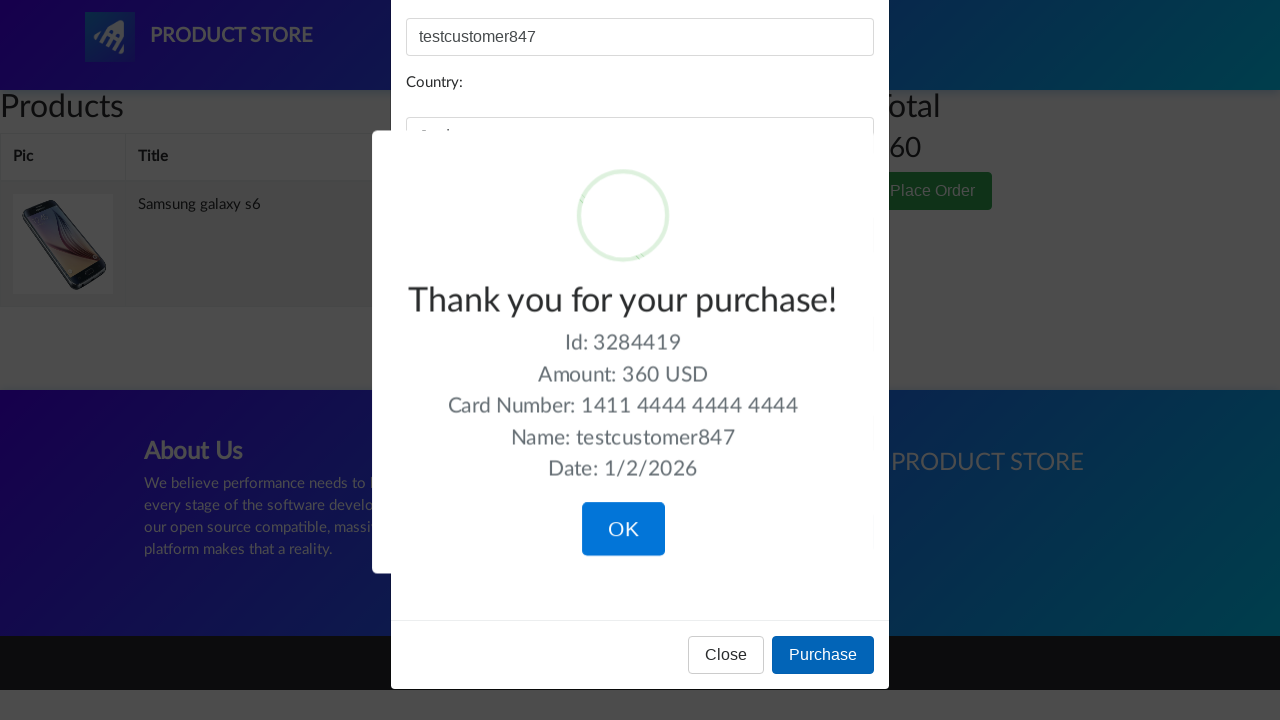

Waited 2 seconds for purchase confirmation
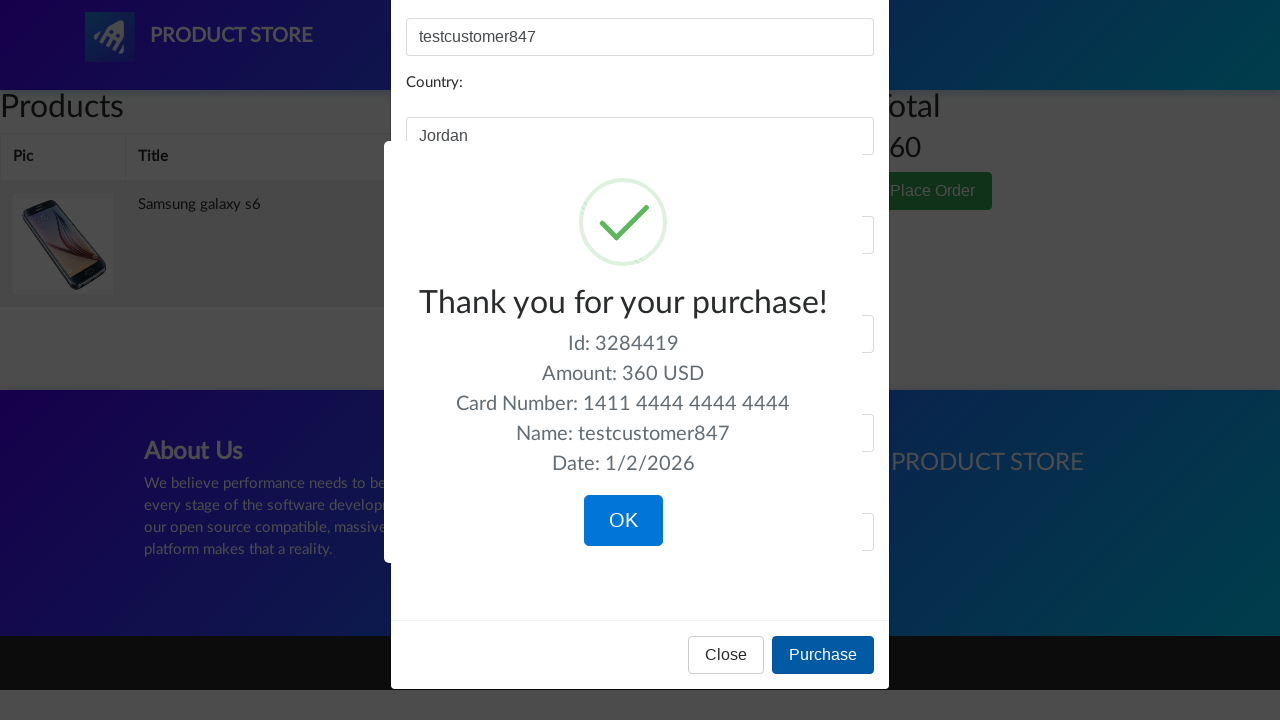

Verified success message 'Thank you for your purchase!' appeared
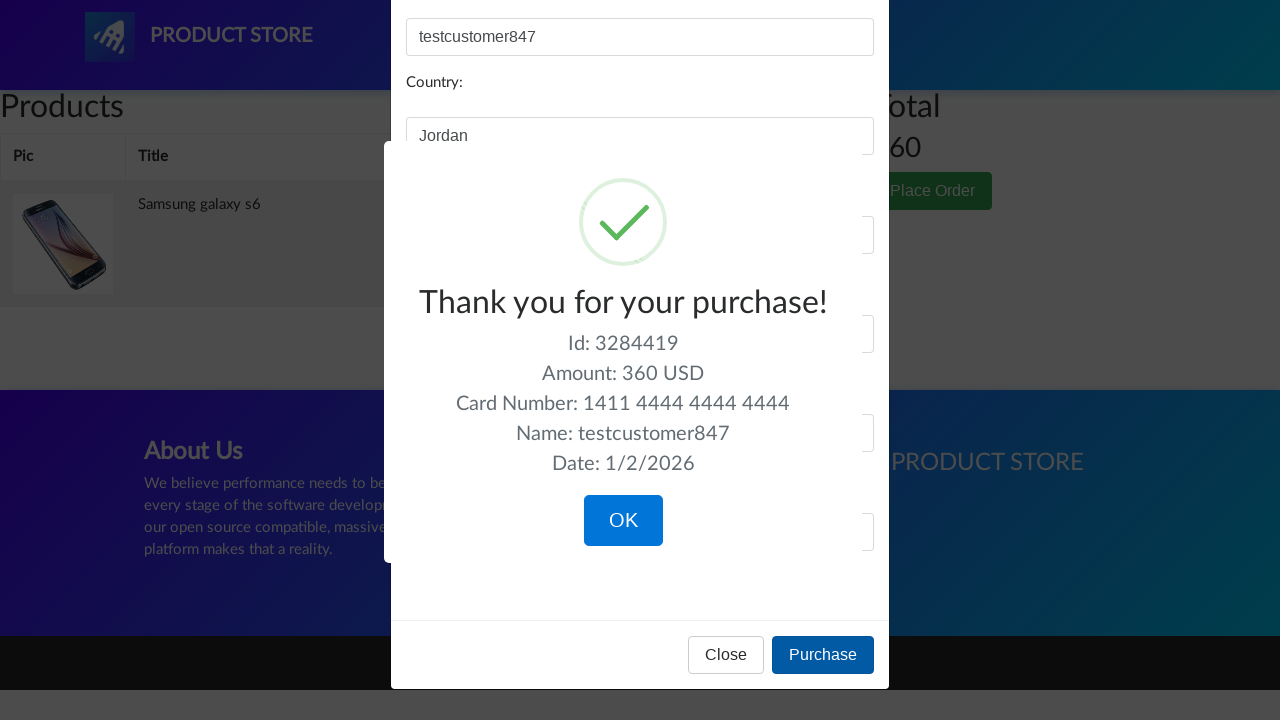

Clicked confirmation button on success dialog at (623, 521) on .sa-confirm-button-container
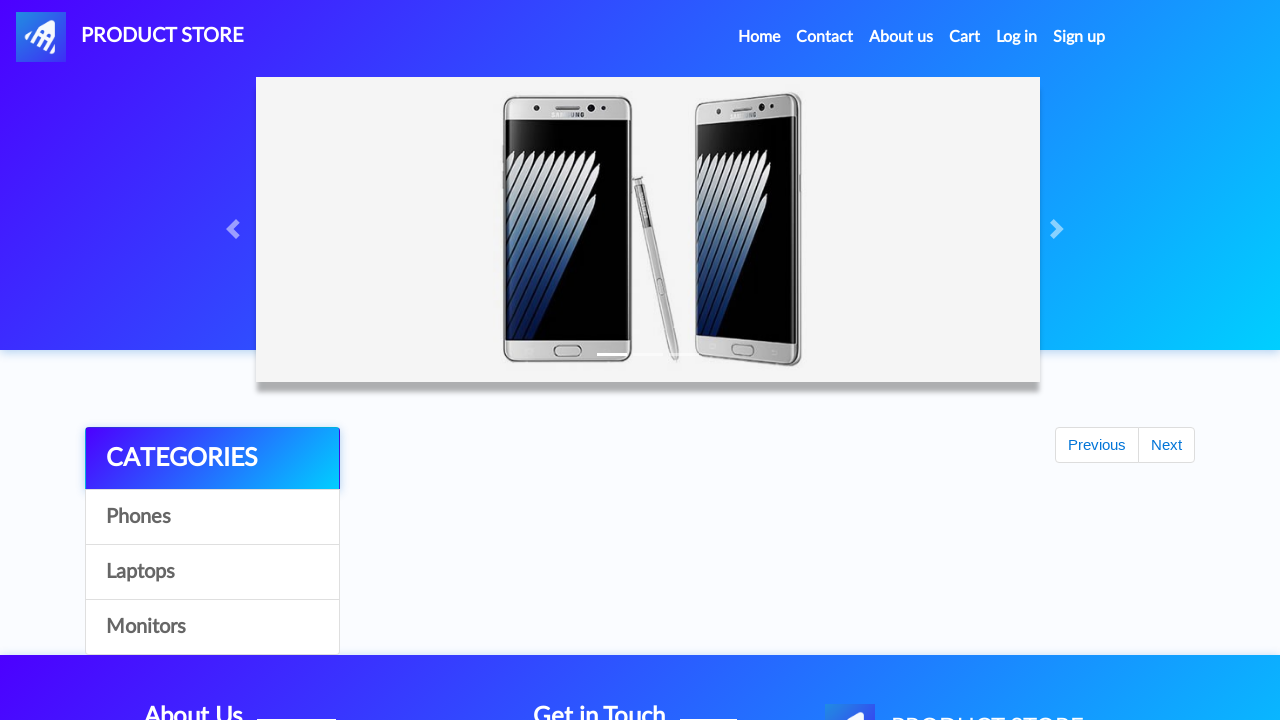

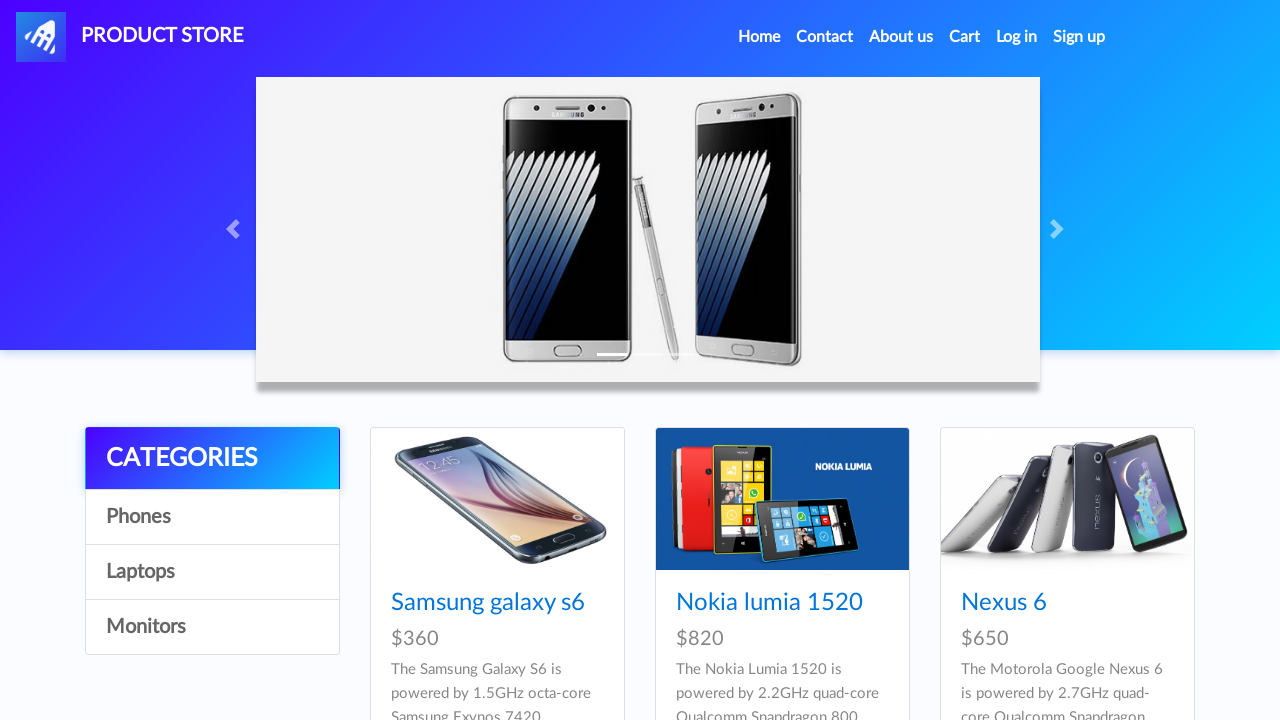